Tests drag and drop functionality by dragging an item from one sortable list to another

Starting URL: http://jqueryui.com/resources/demos/sortable/connect-lists.html

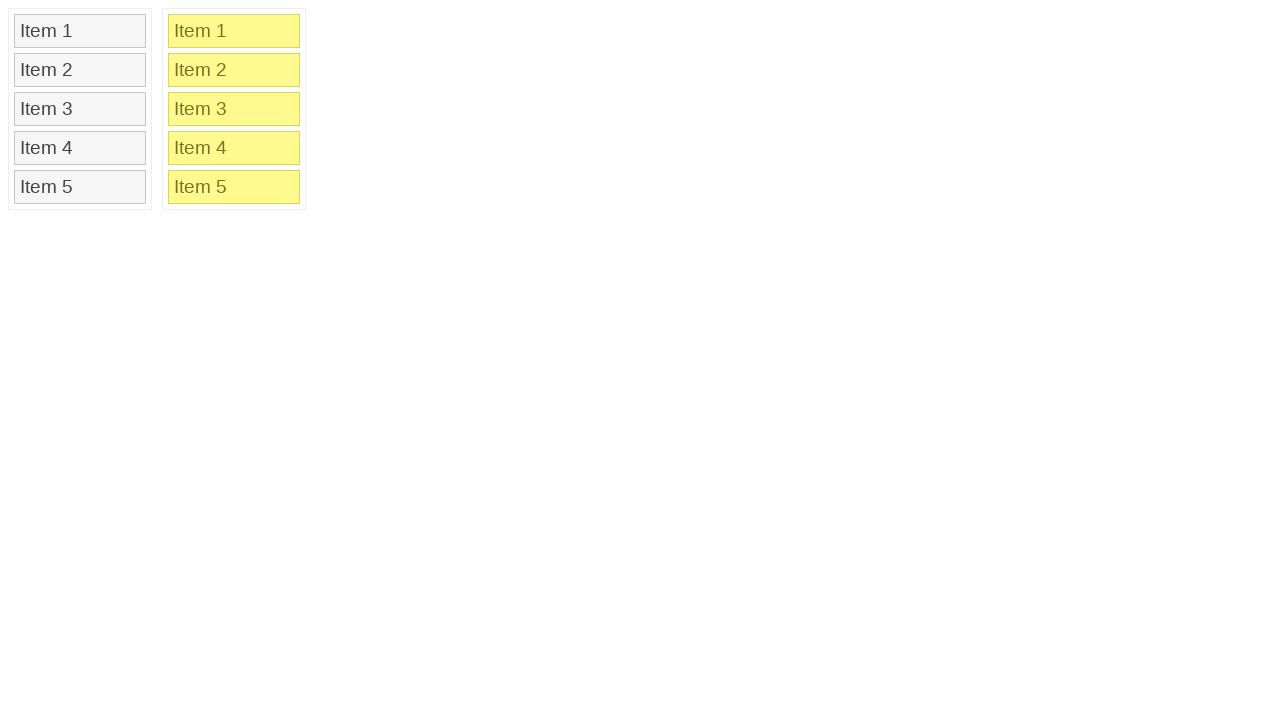

First sortable list loaded
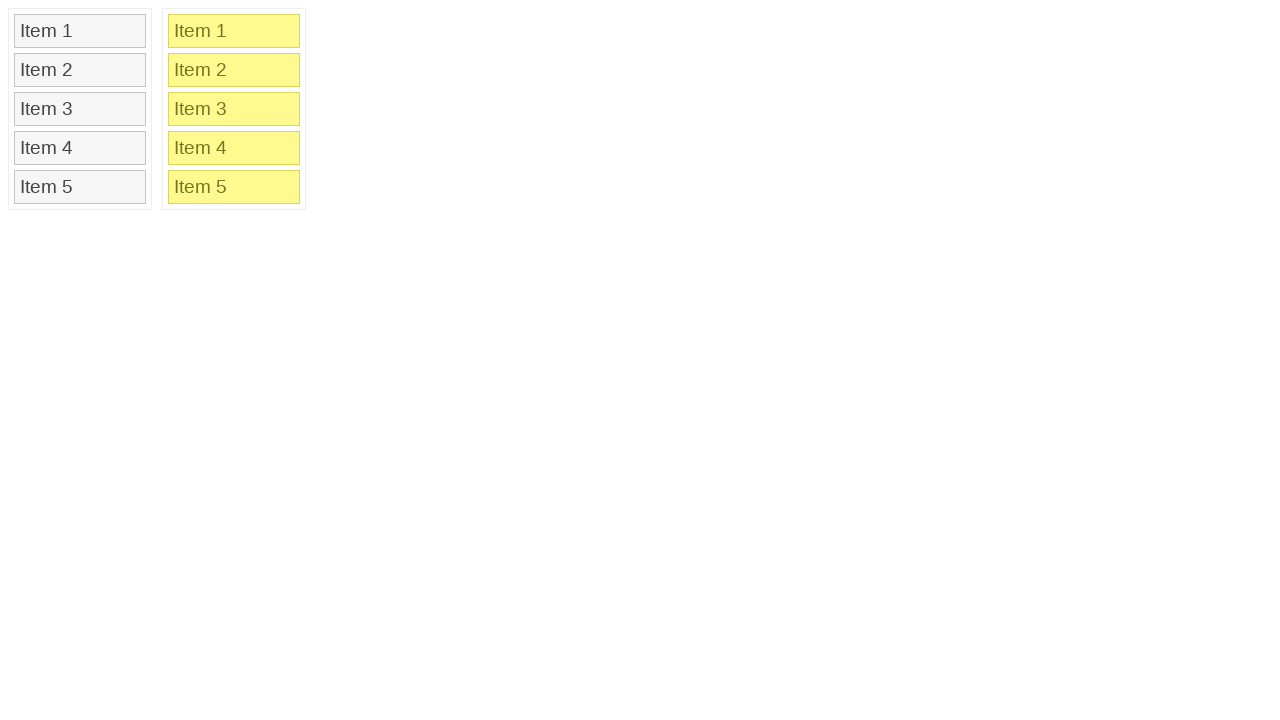

Second sortable list loaded
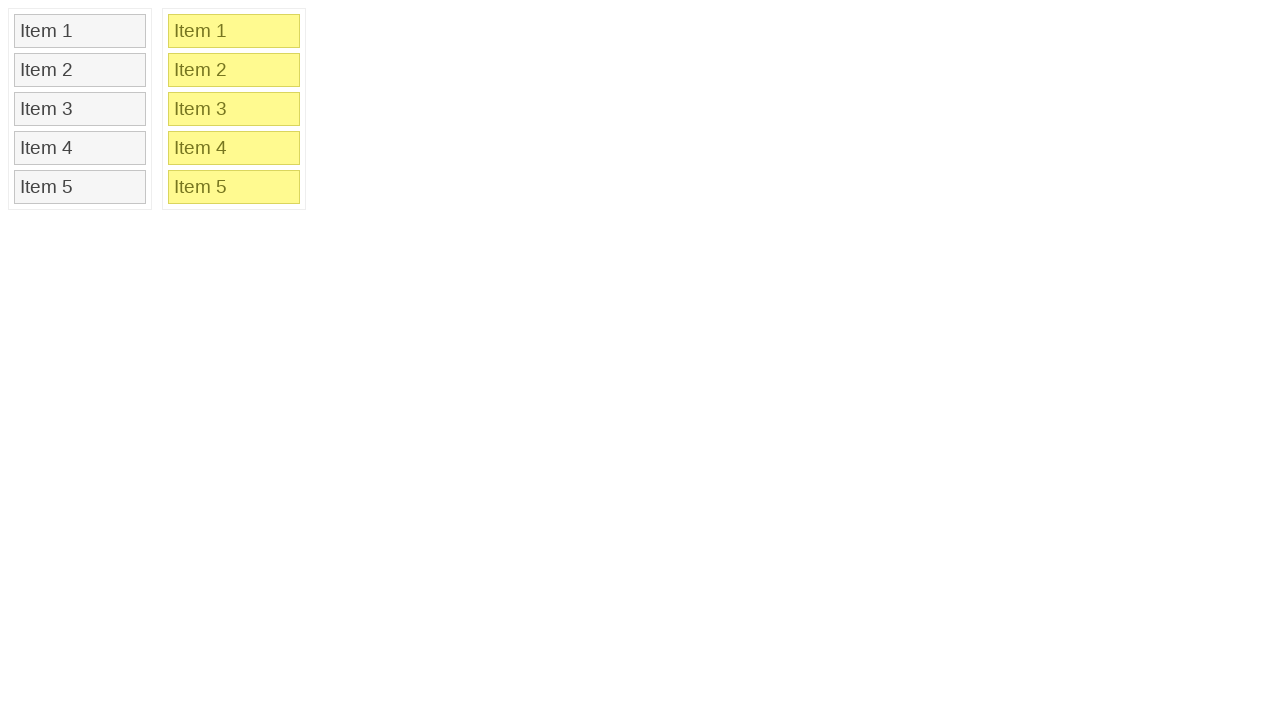

Located first item in source list
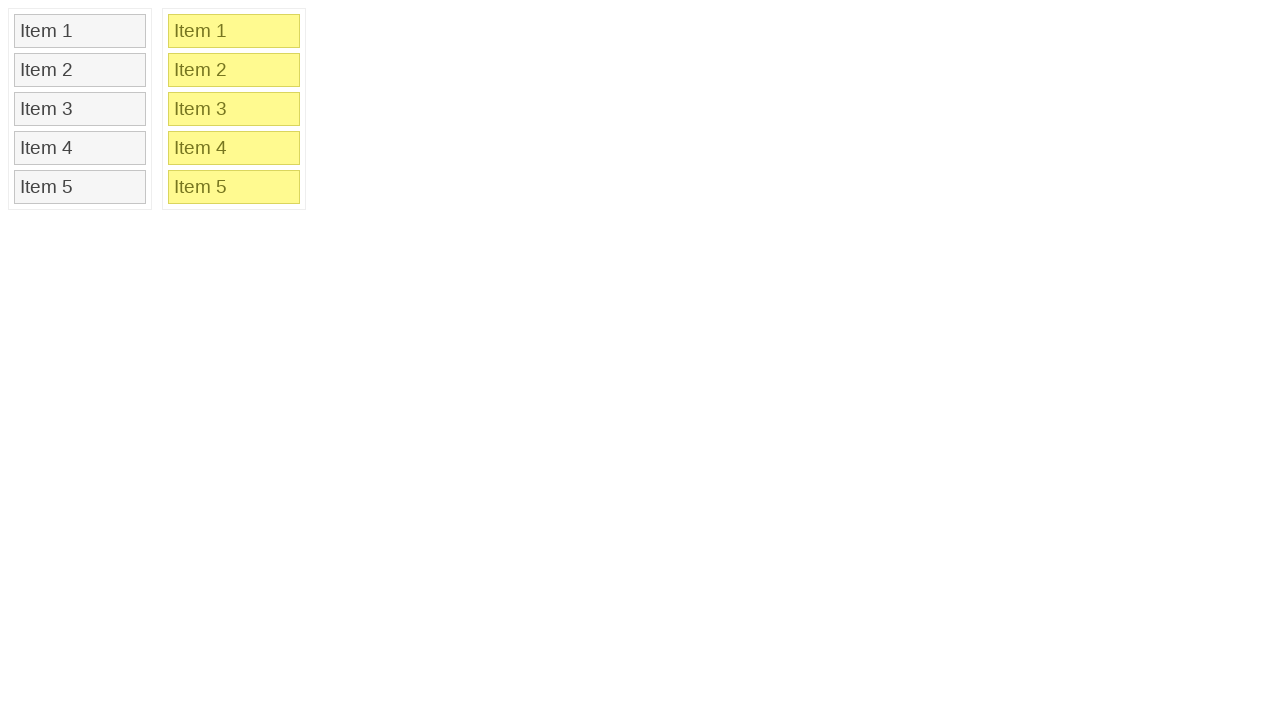

Located second item in target list
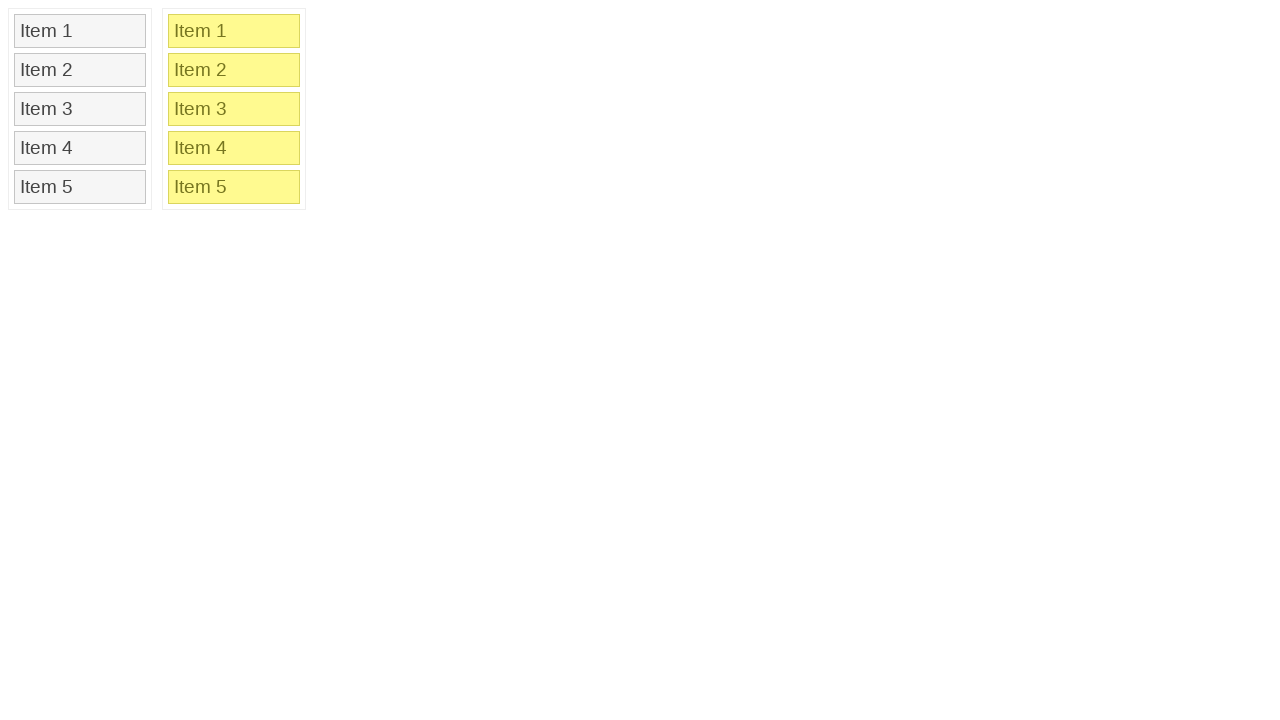

Dragged first item from source list to second item in target list at (234, 70)
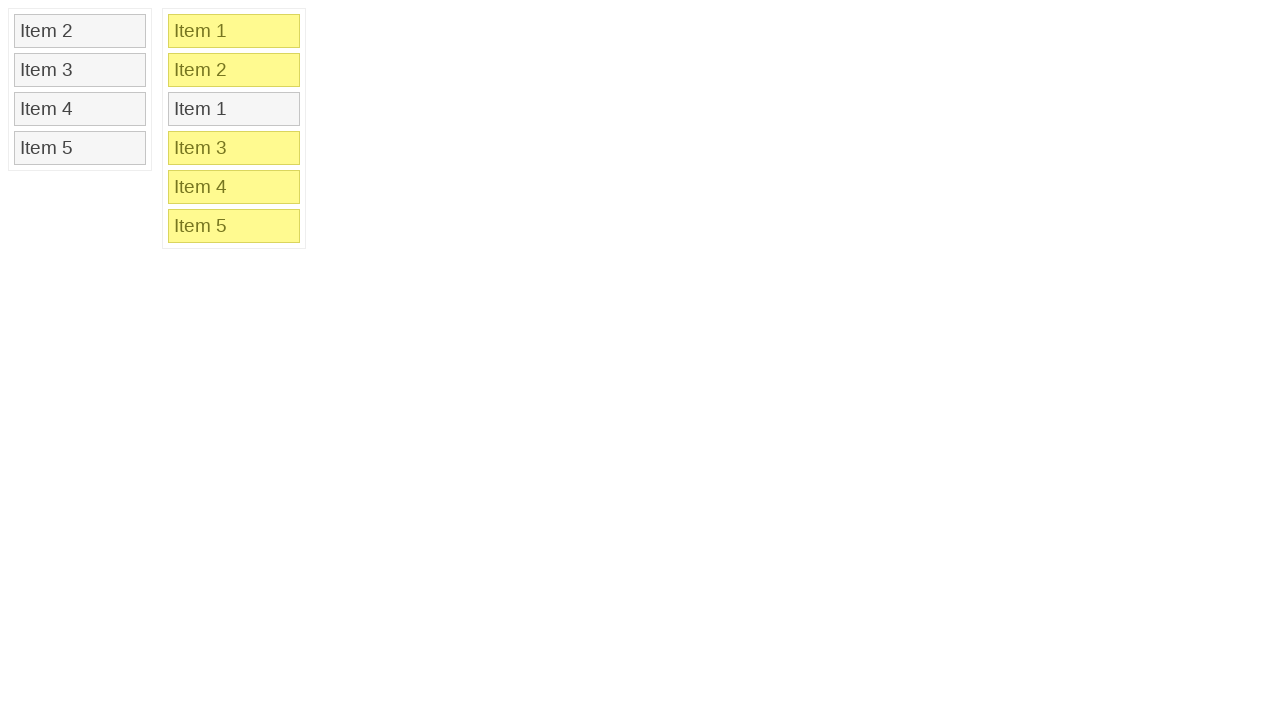

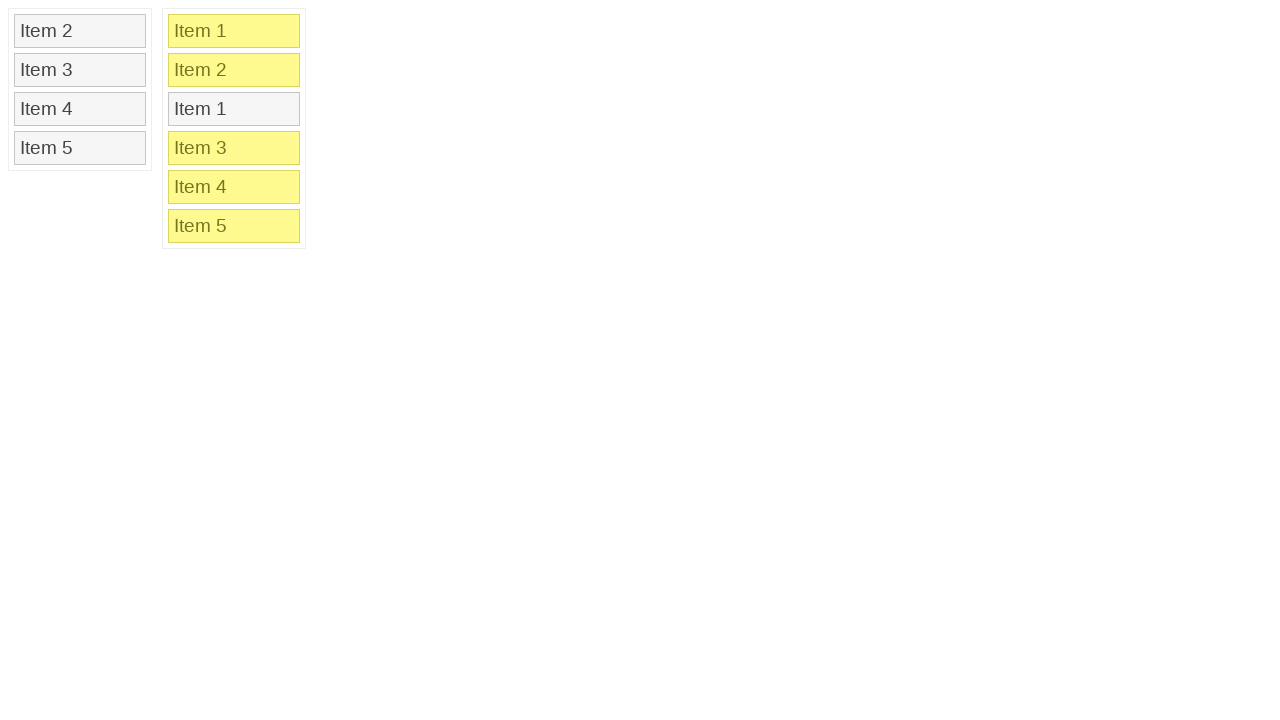